Tests a web form by entering text into a text box, submitting the form, and verifying the success message is displayed

Starting URL: https://www.selenium.dev/selenium/web/web-form.html

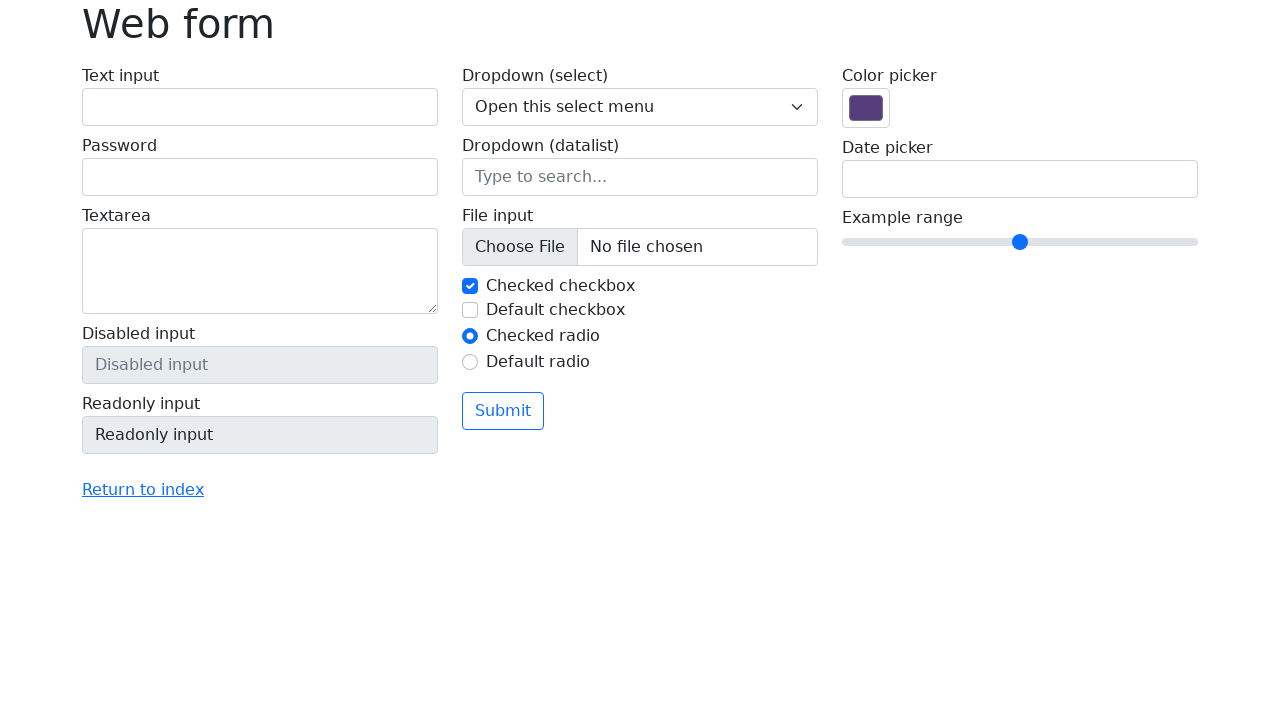

Verified page title is 'Web form'
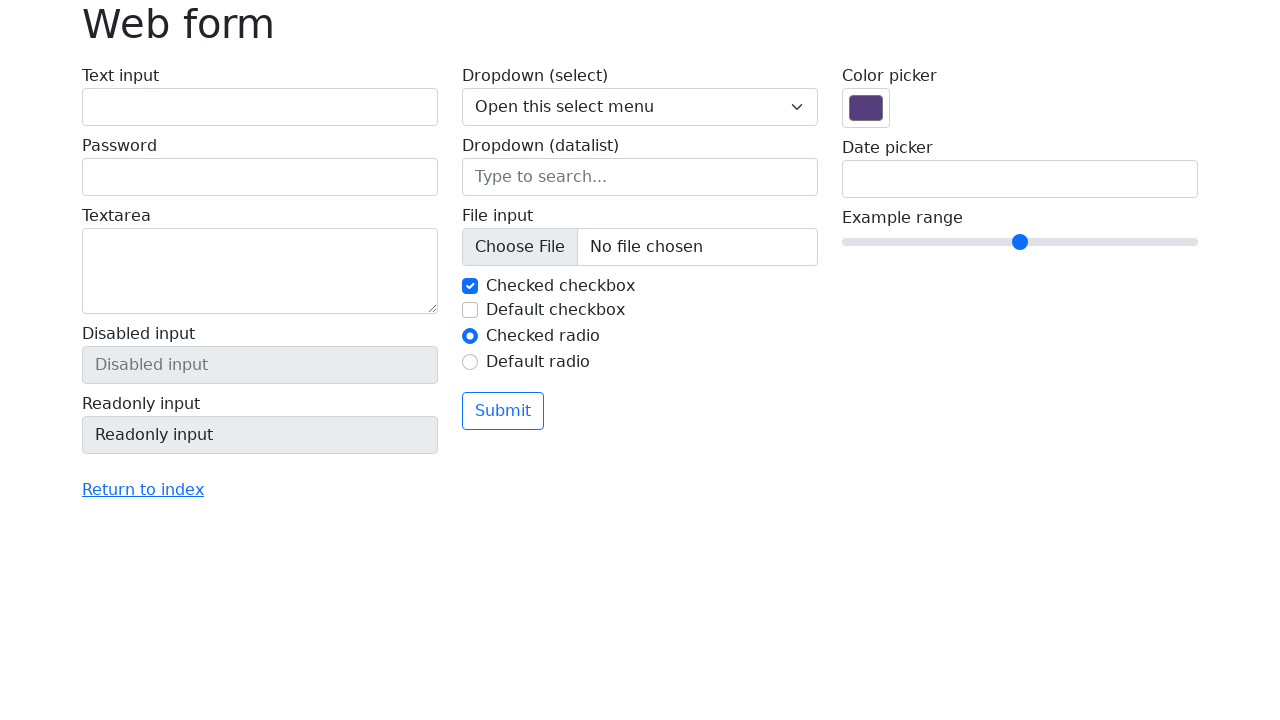

Filled text box with 'Selenium' on input[name='my-text']
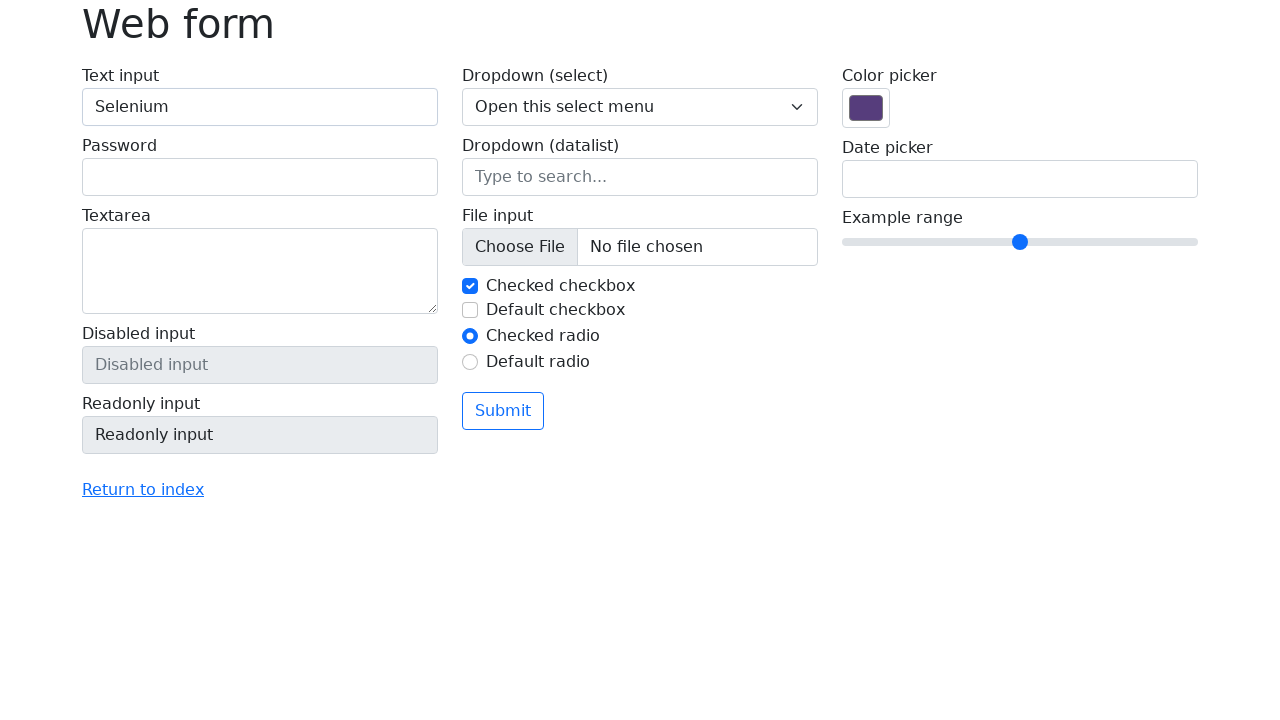

Clicked submit button at (503, 411) on button
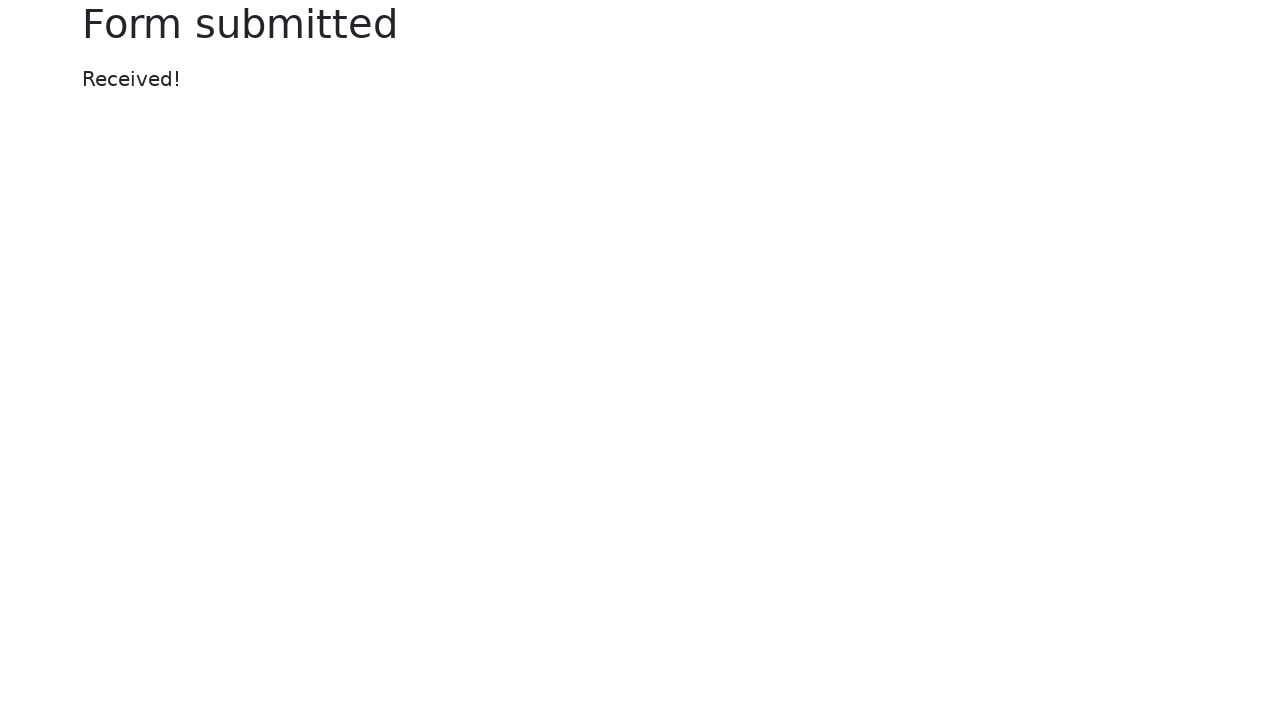

Success message element appeared
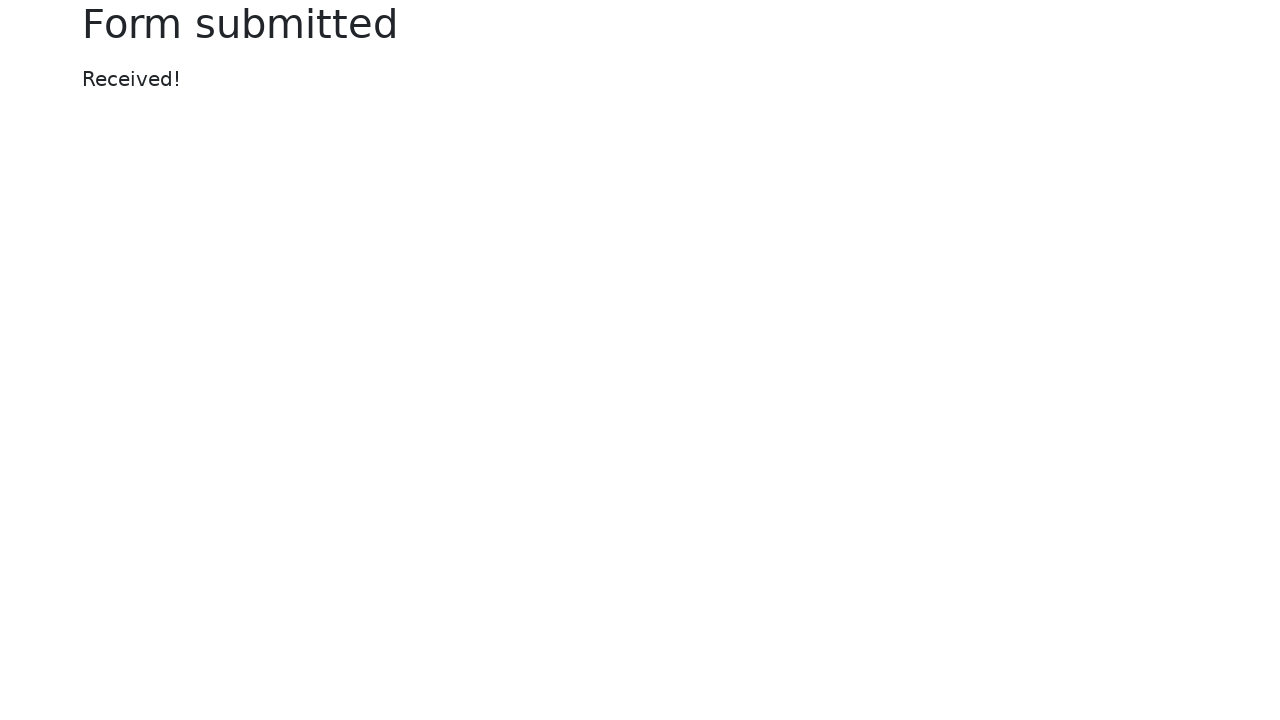

Verified success message text is 'Received!'
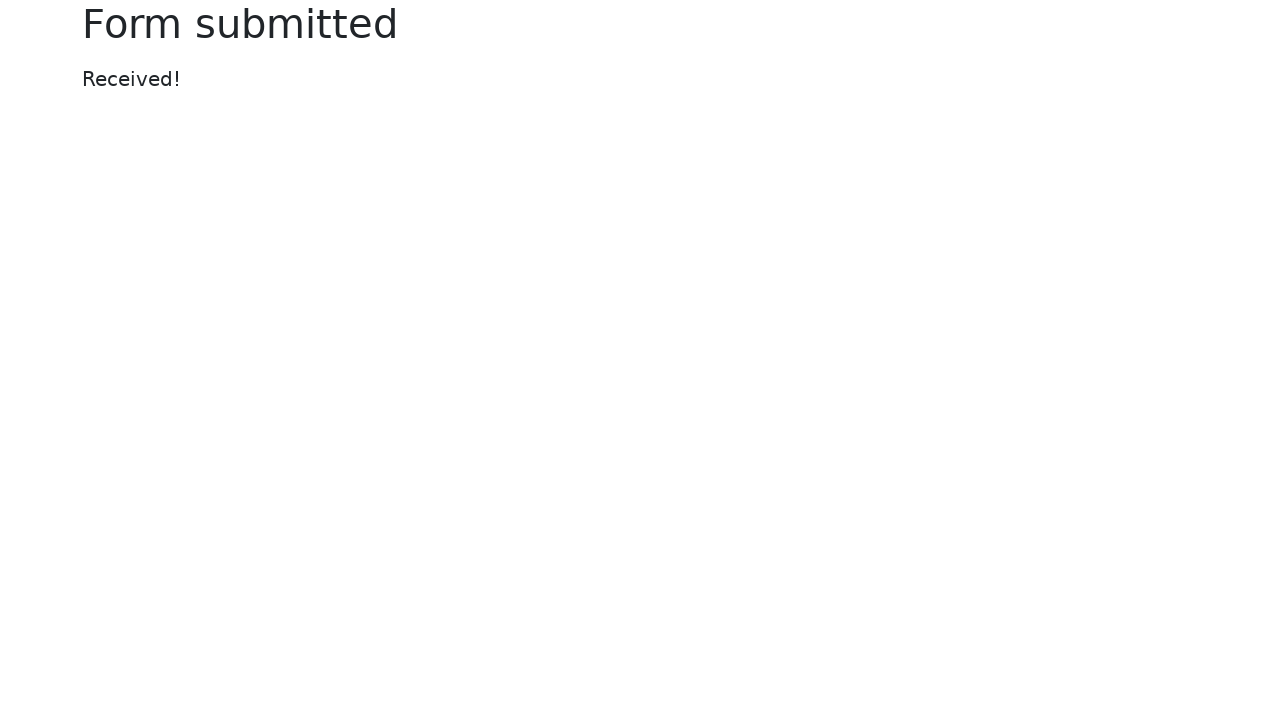

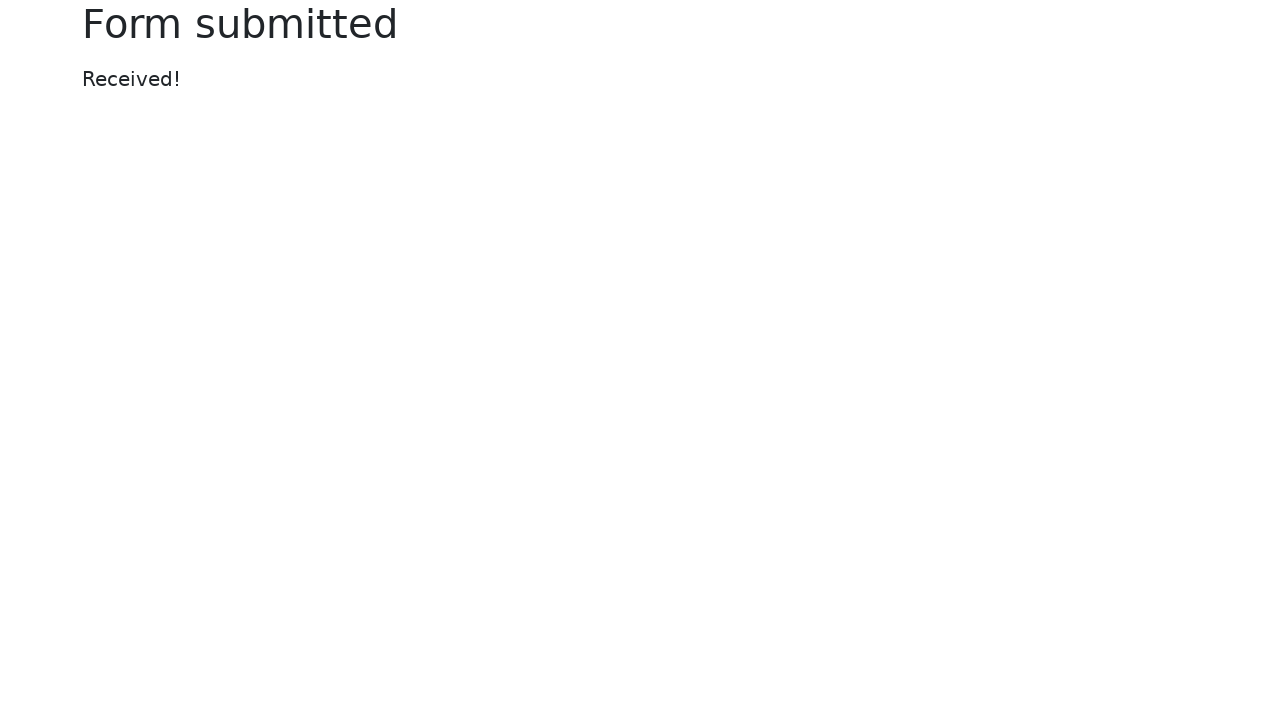